Finds the datepicker element by ID and verifies it has the hasDatepicker class

Starting URL: https://jqueryui.com/resources/demos/datepicker/inline.html

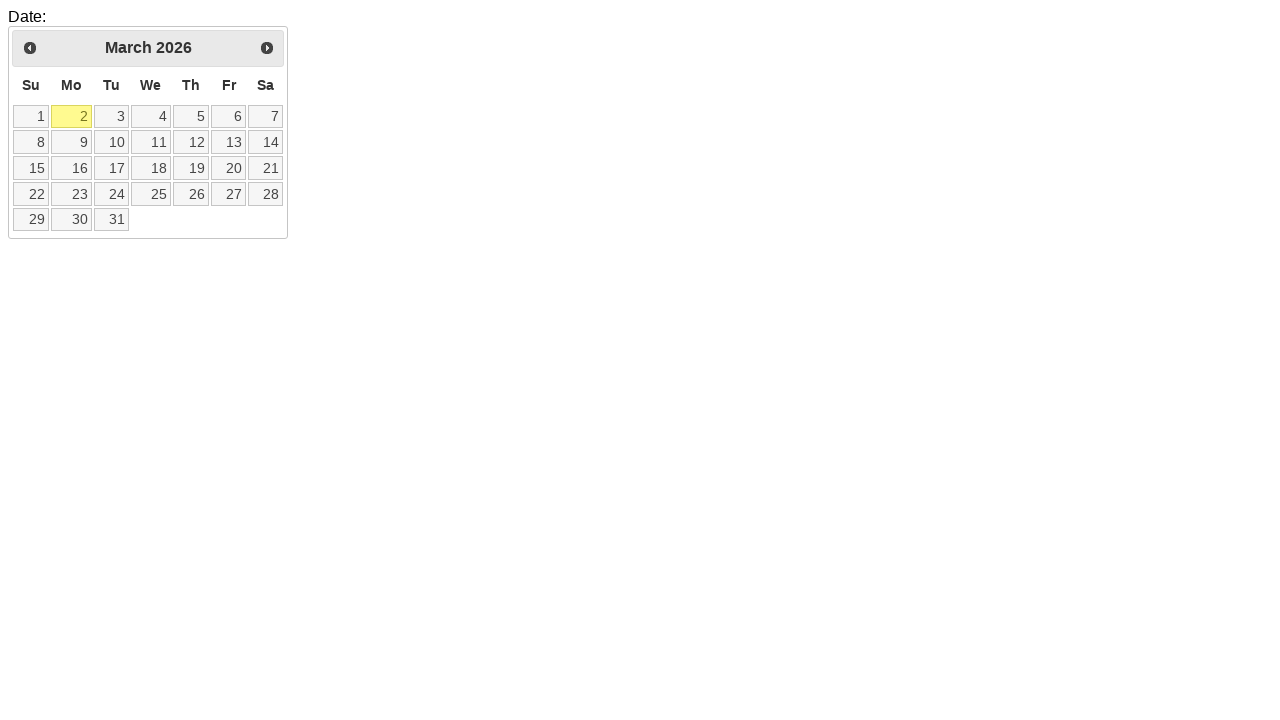

Navigated to jQuery UI datepicker demo page
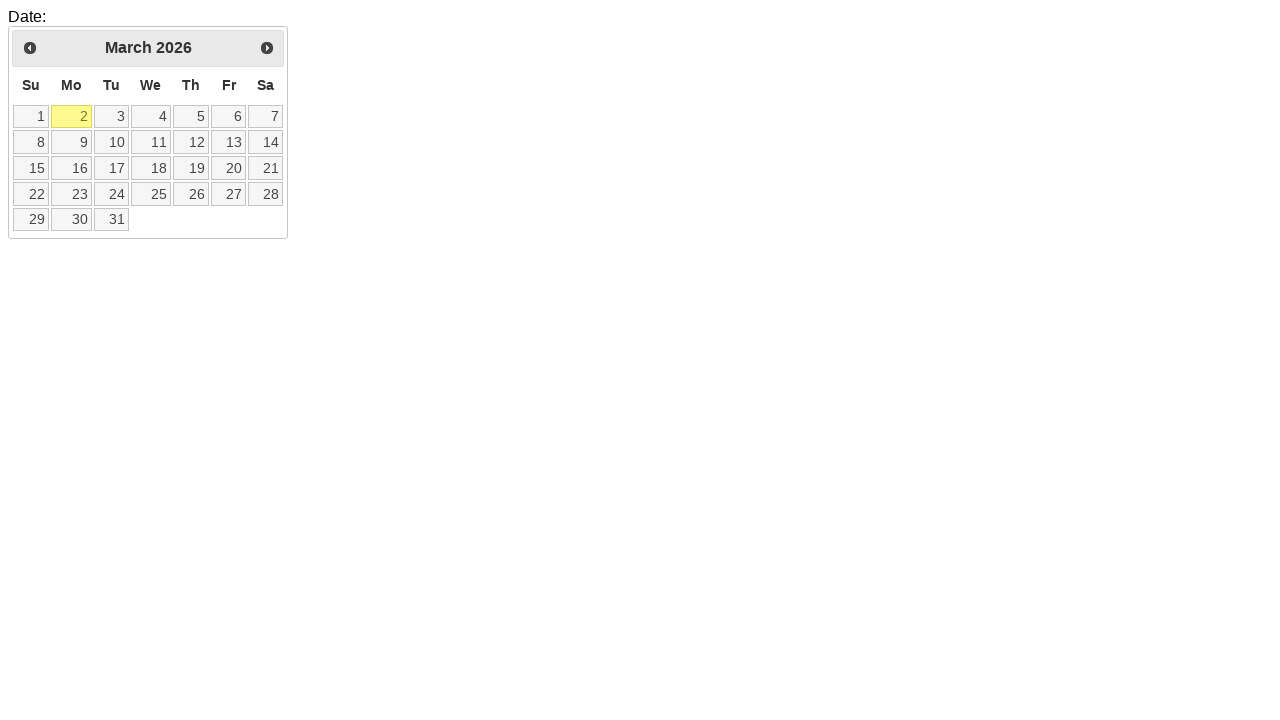

Located datepicker element by ID
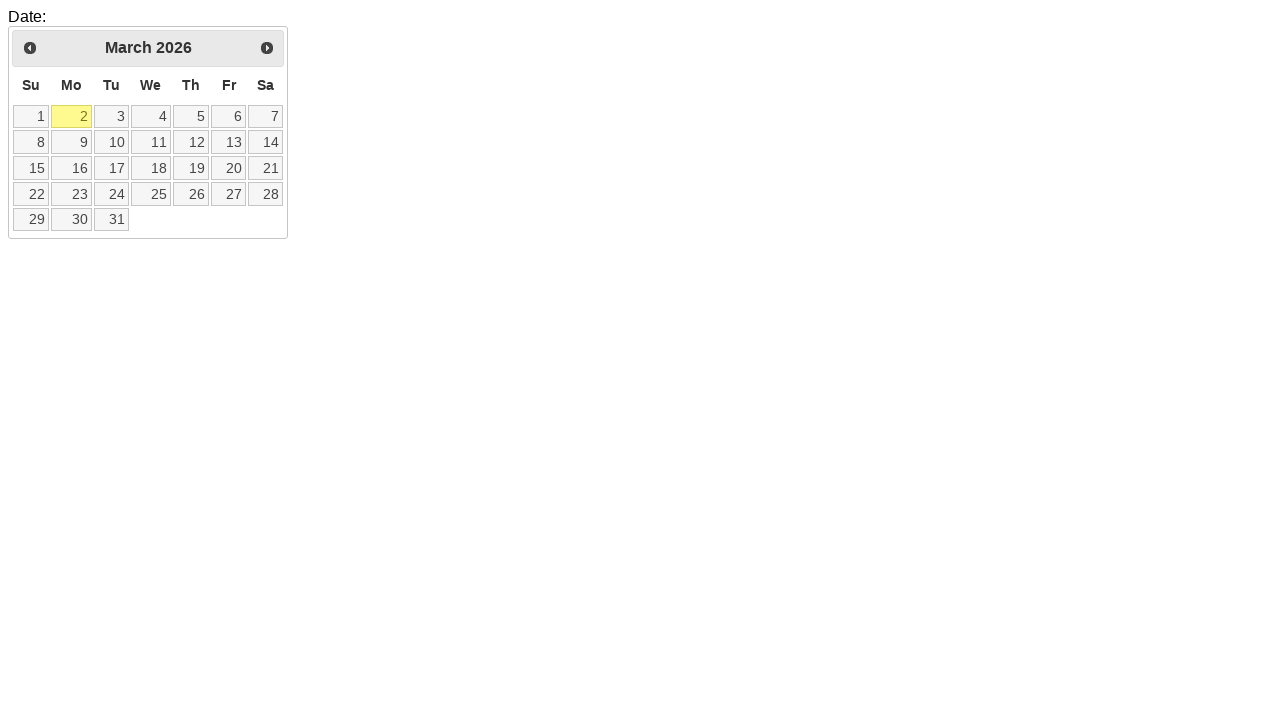

Verified datepicker has the hasDatepicker class attribute
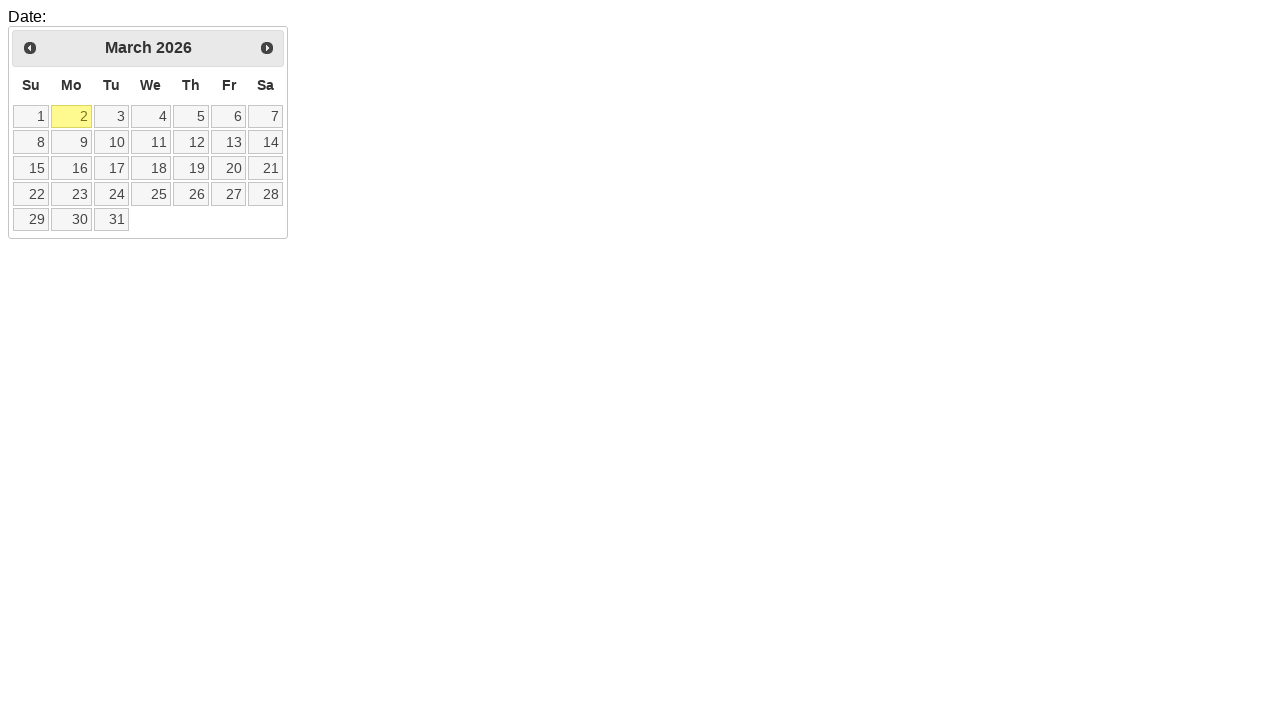

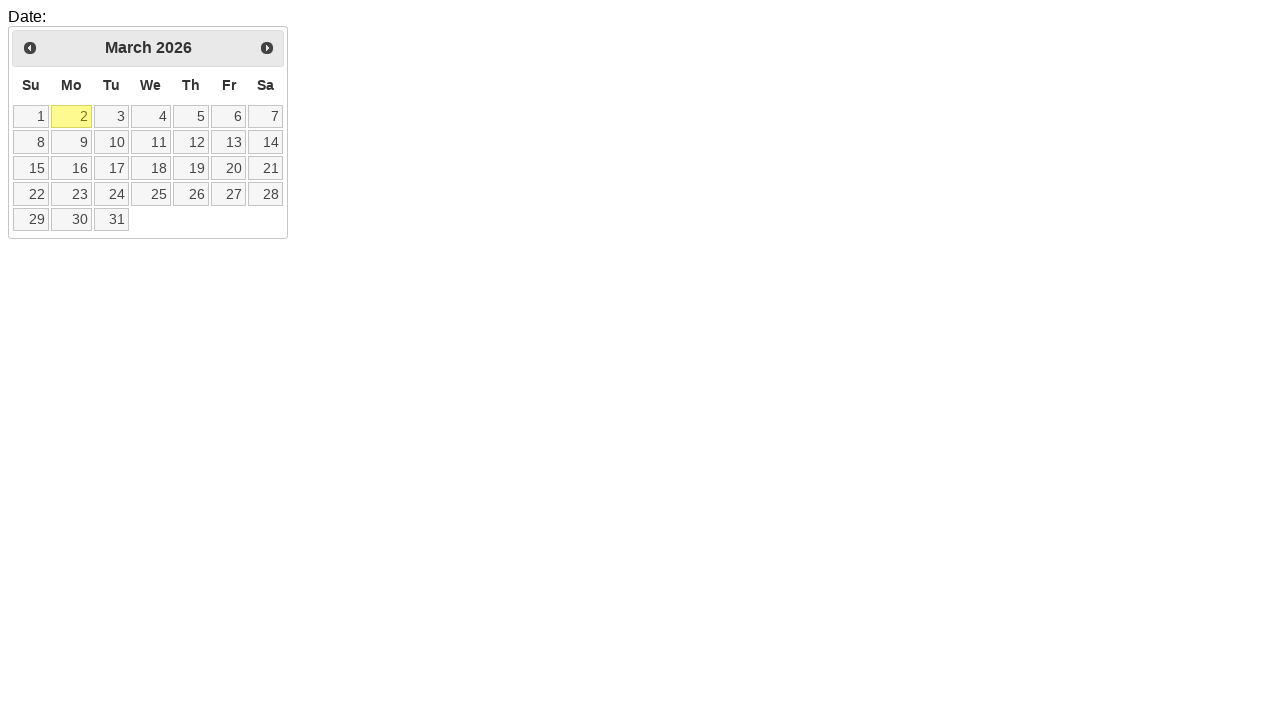